Tests browser window handling by clicking buttons that open new tabs/windows and switching between them

Starting URL: https://demoqa.com/browser-windows

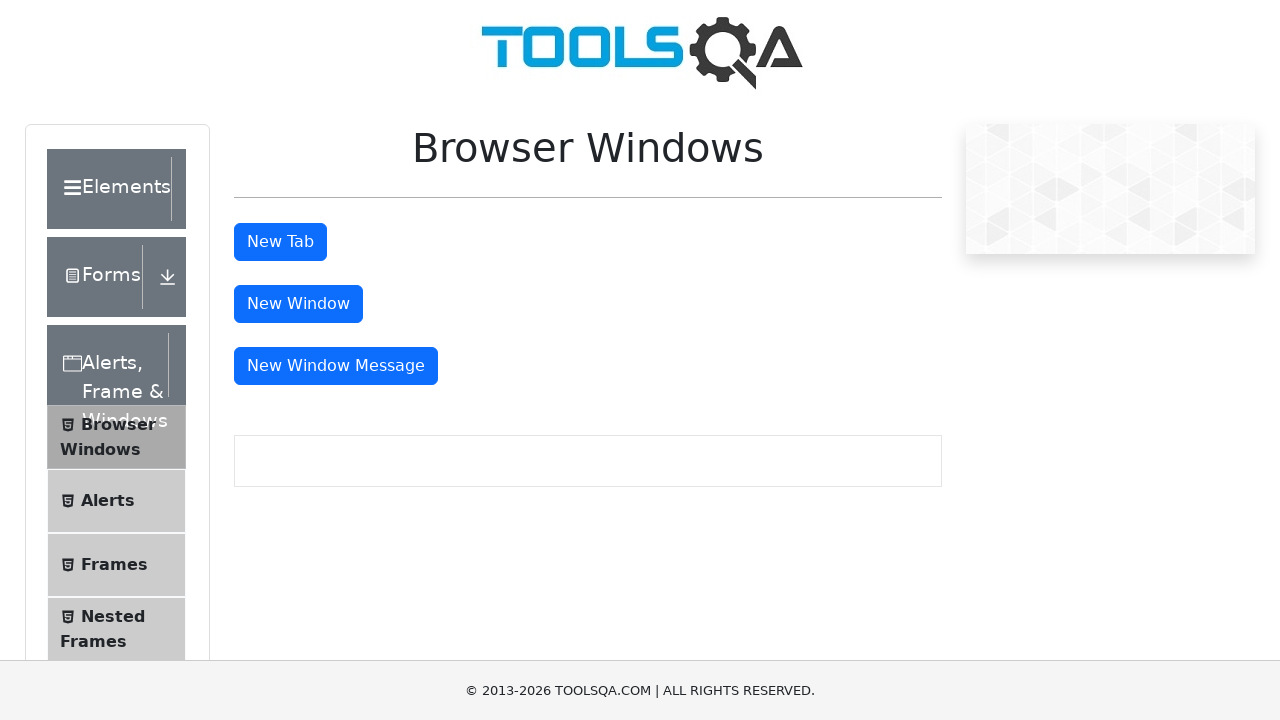

Clicked new tab button at (280, 242) on #tabButton
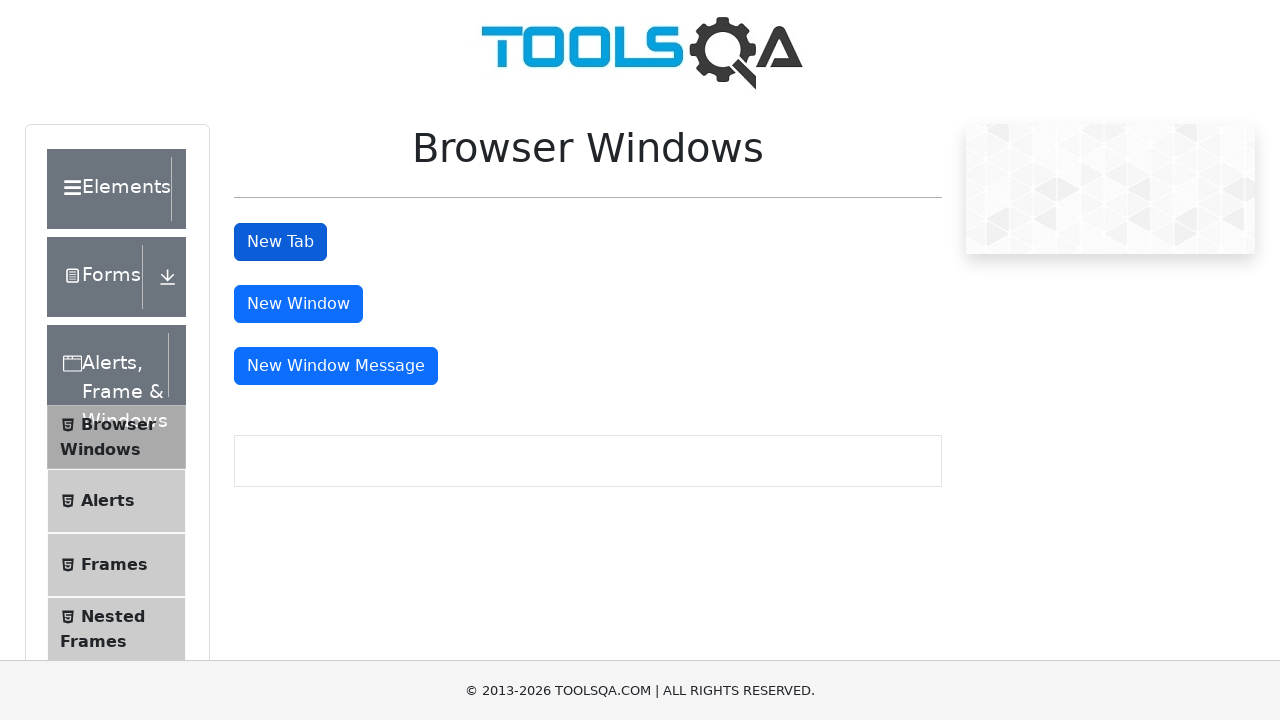

New tab loaded and ready
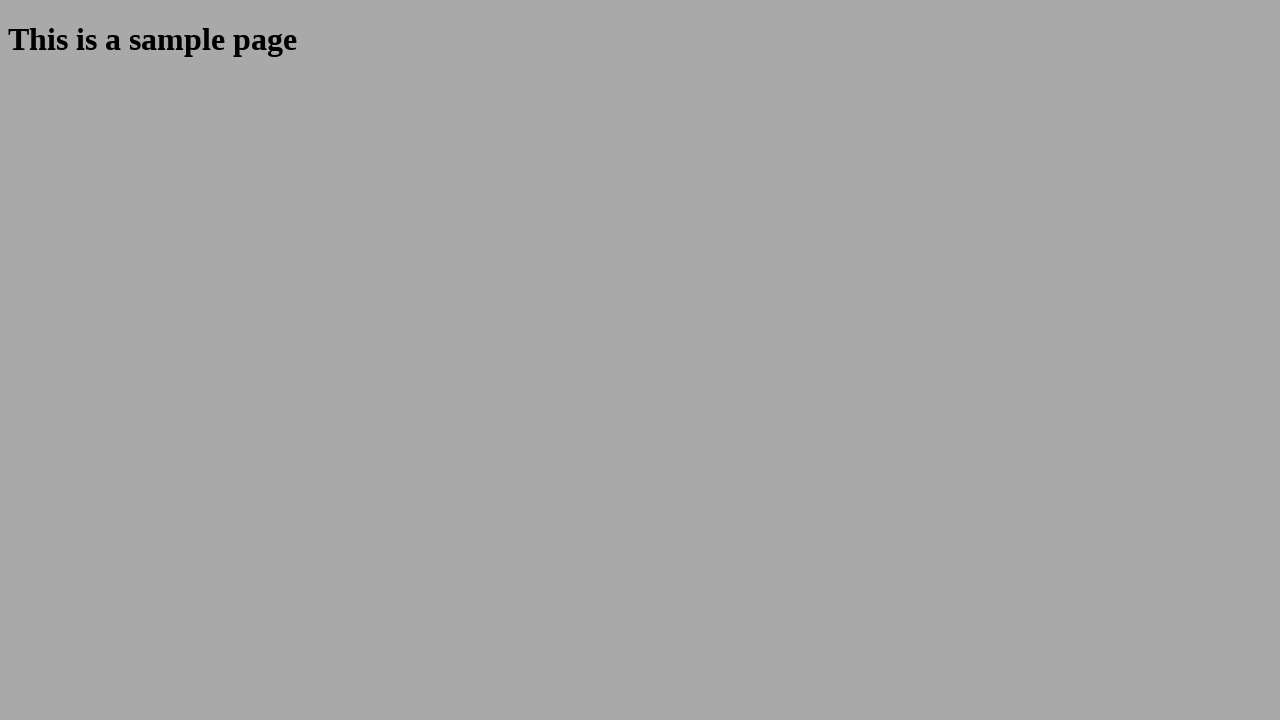

Retrieved new tab title
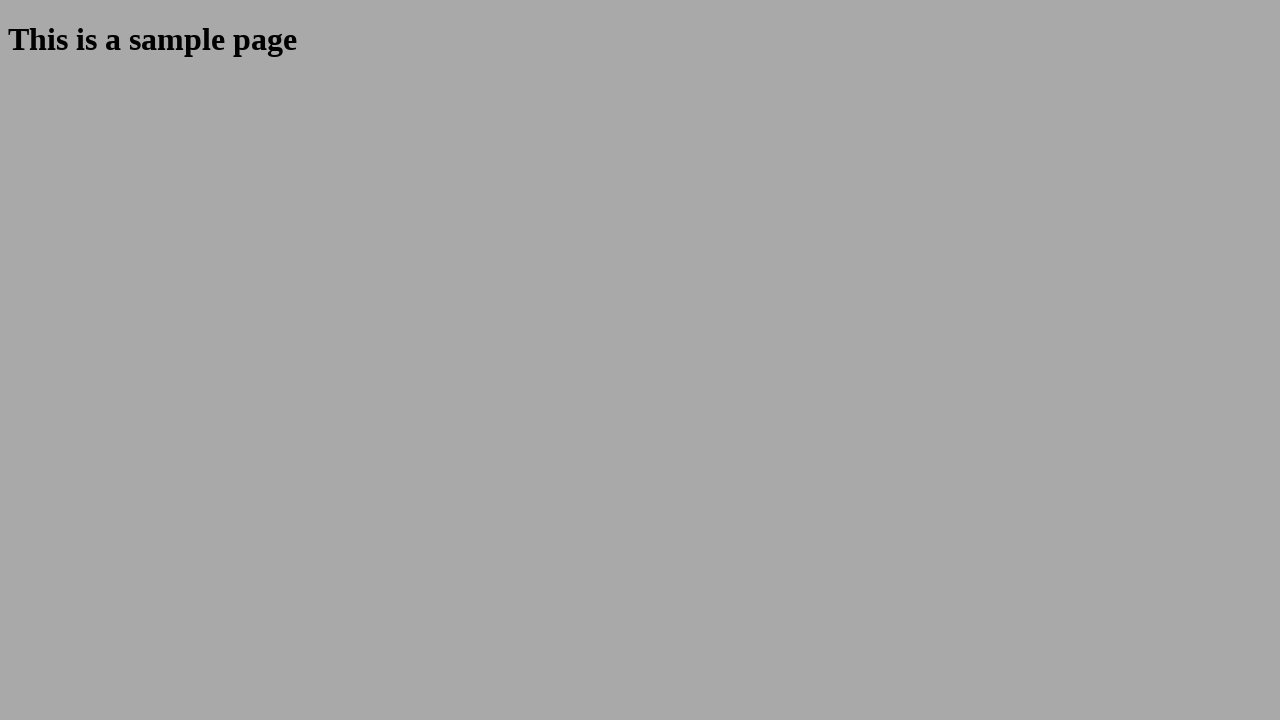

Closed new tab and returned to original window
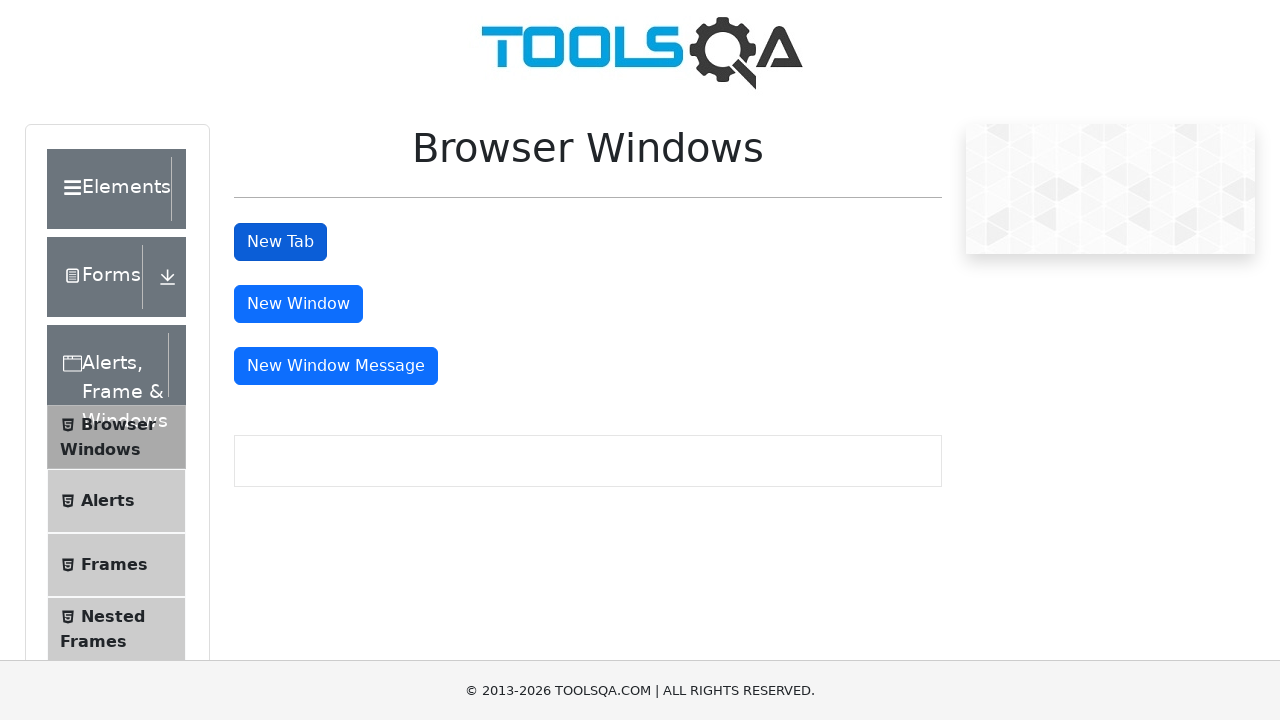

Clicked new window button at (298, 304) on #windowButton
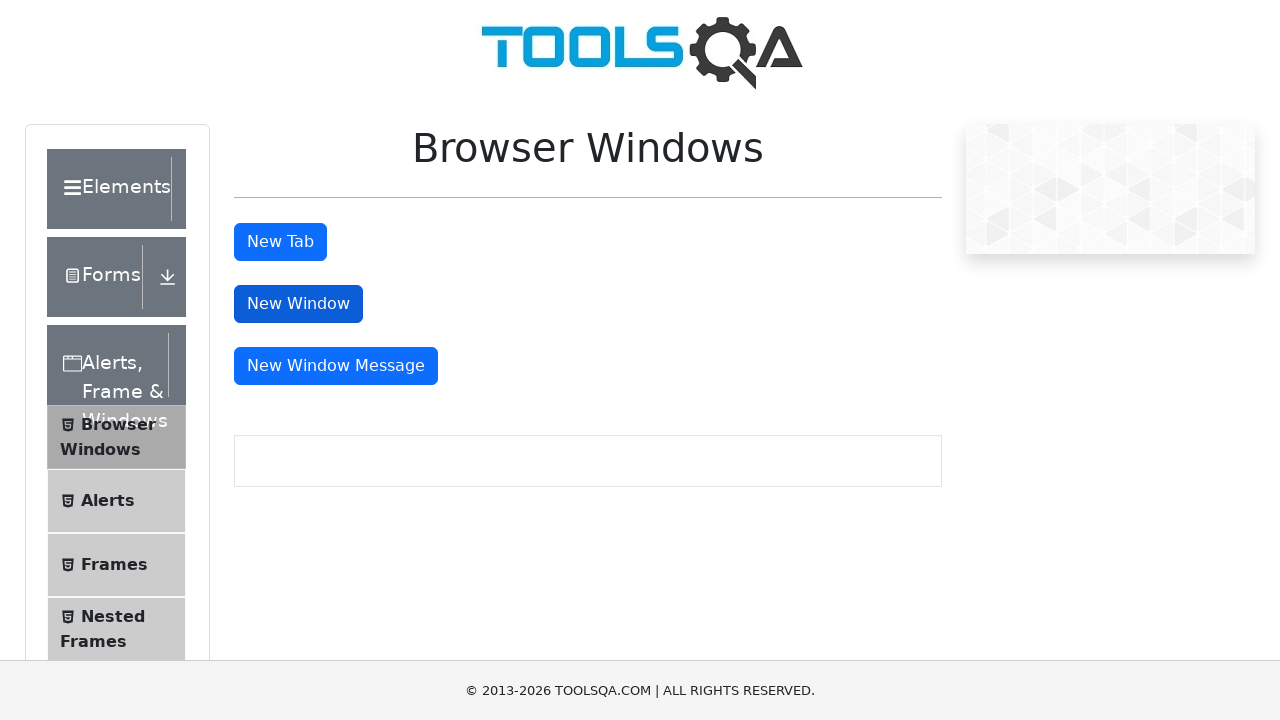

New window loaded and ready
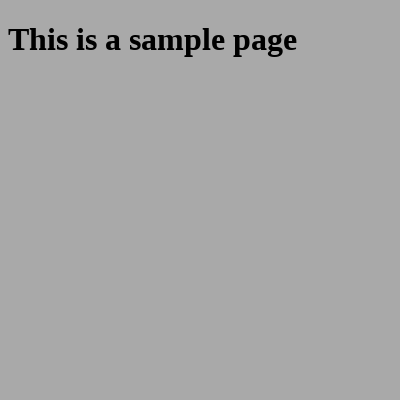

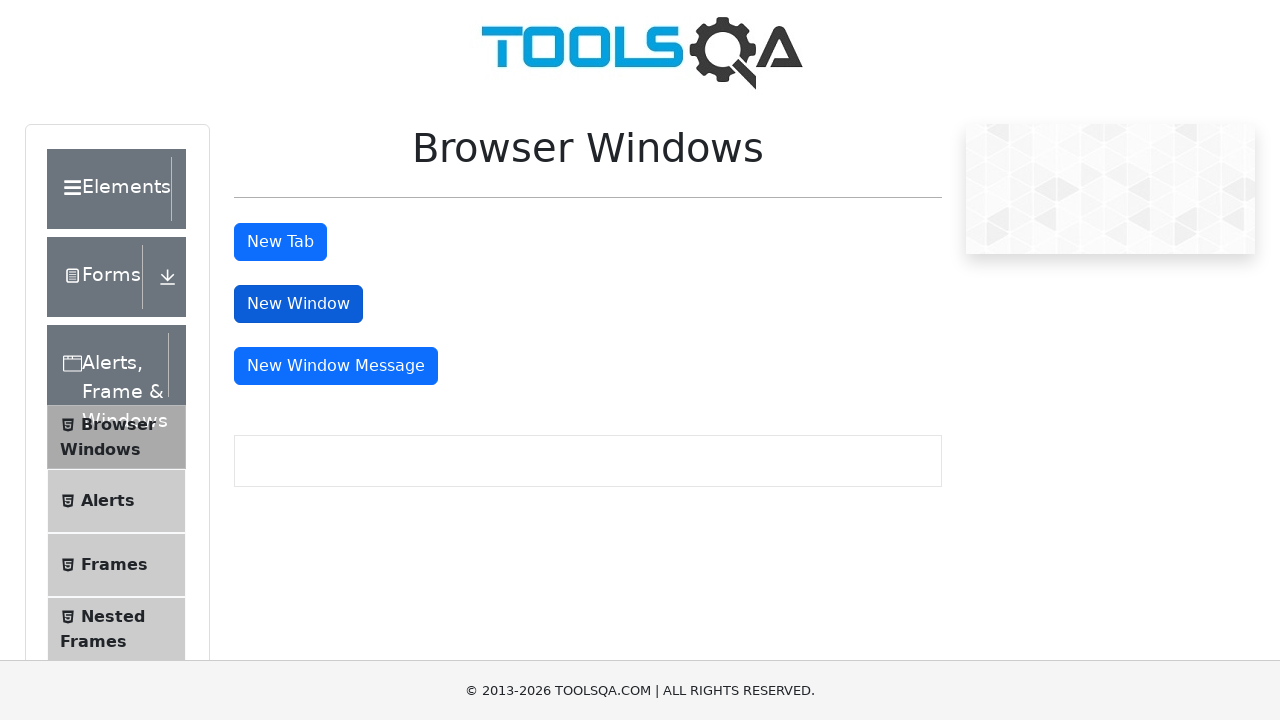